Simple test that navigates to an iframe practice page, maximizes the window, and verifies the page loads by checking the title.

Starting URL: https://toolsqa.com/iframe-practice-page/

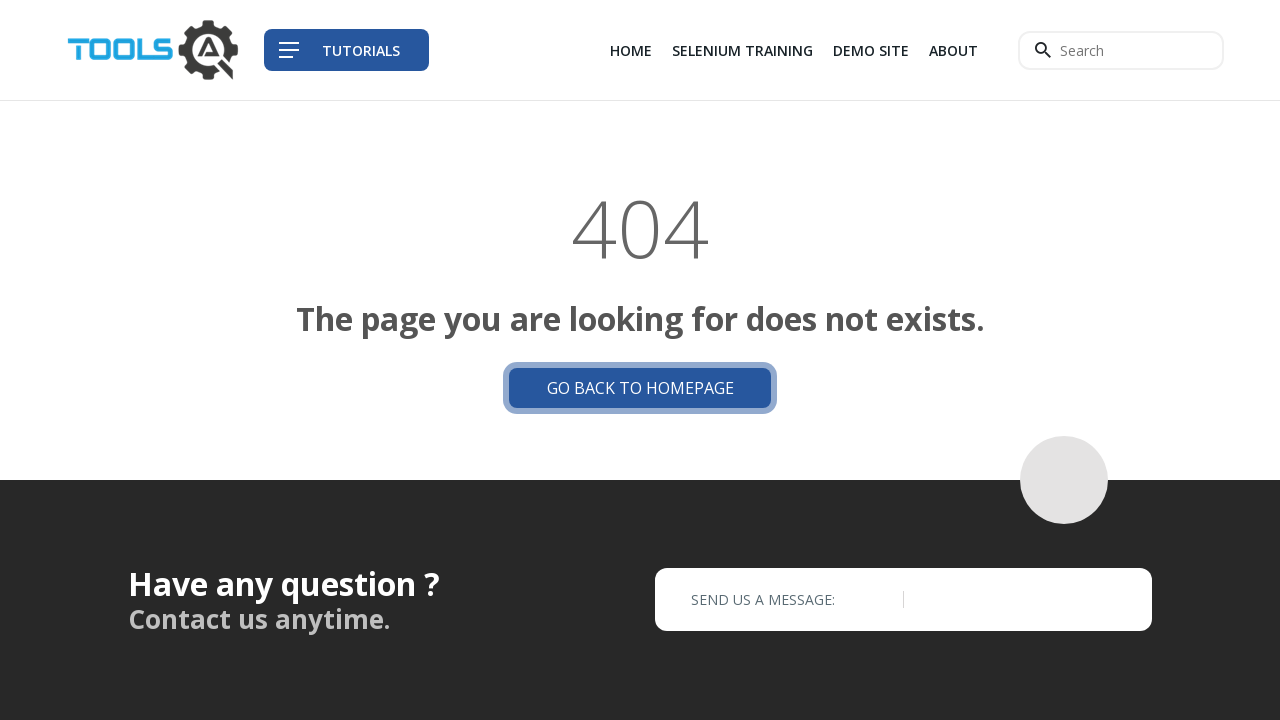

Set viewport size to 1920x1080
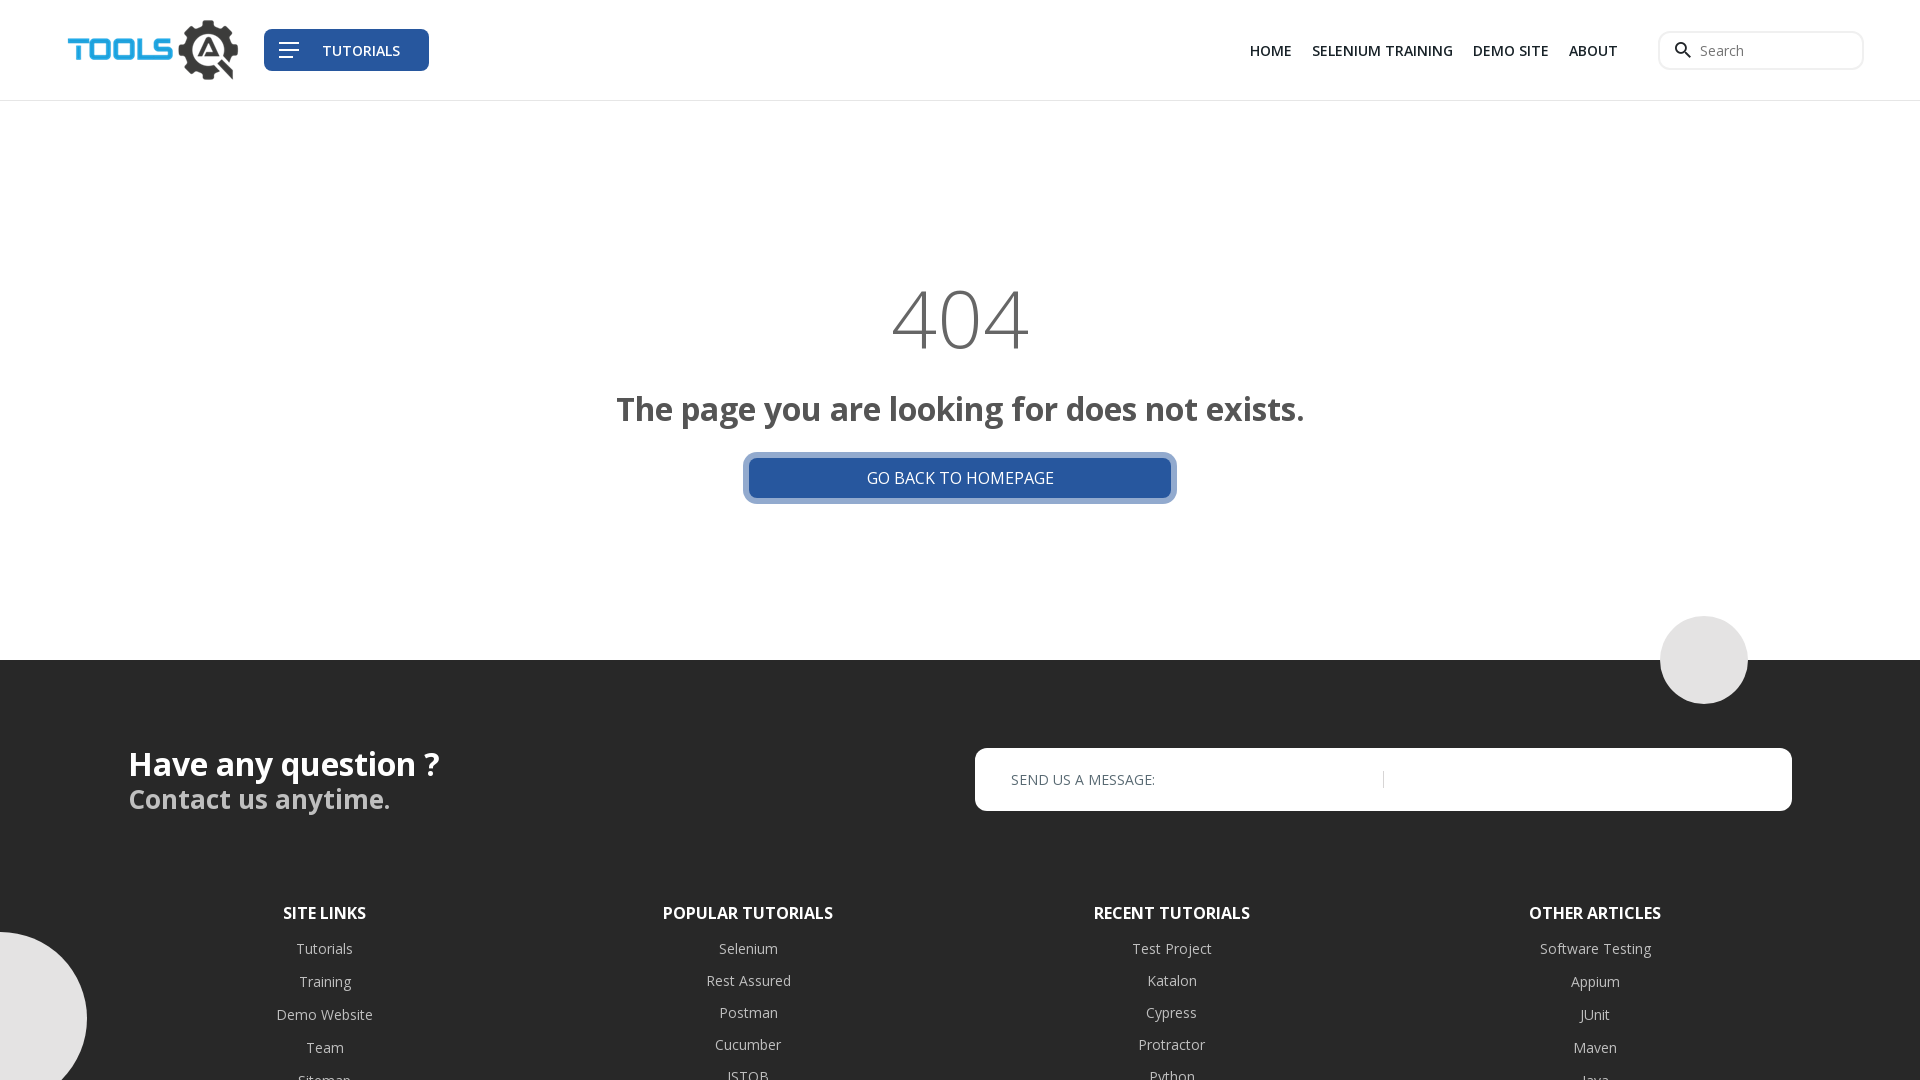

Page DOM content loaded
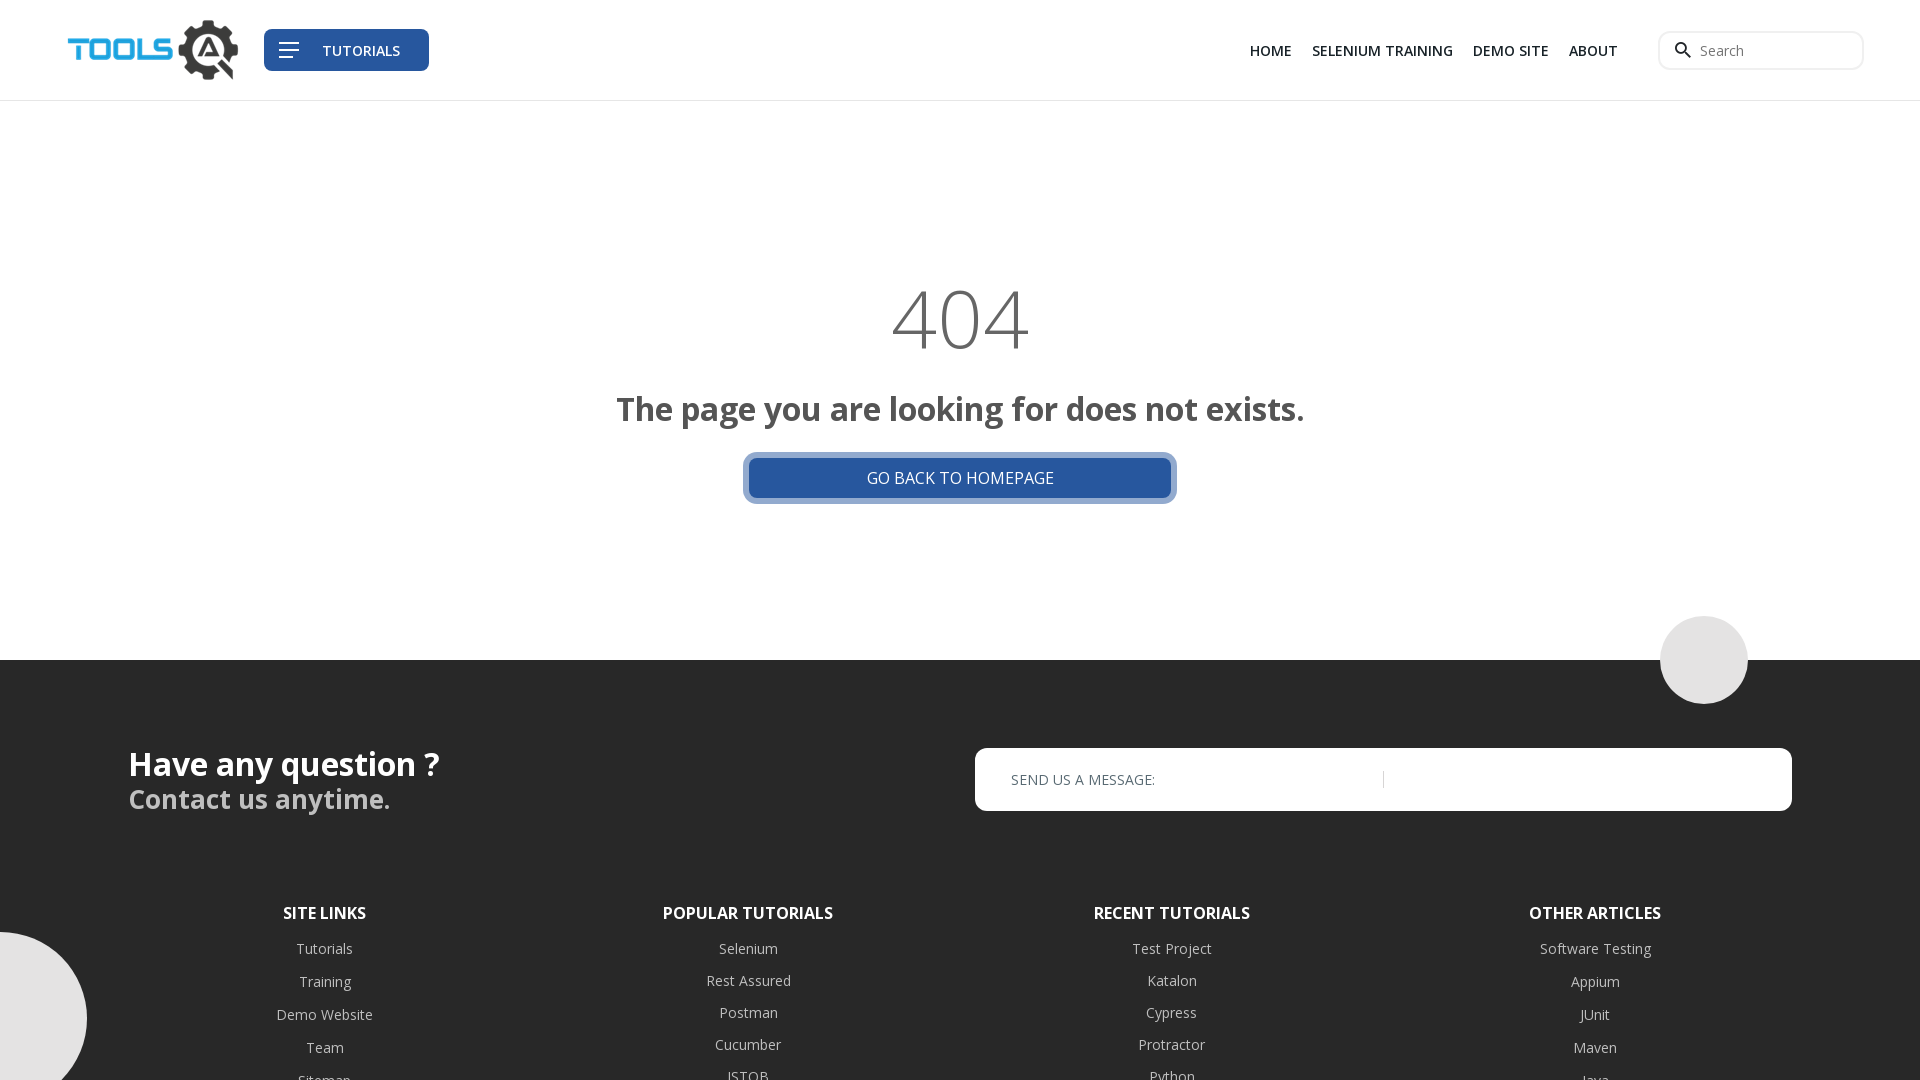

Retrieved page title: Tools QA - Page Not Found
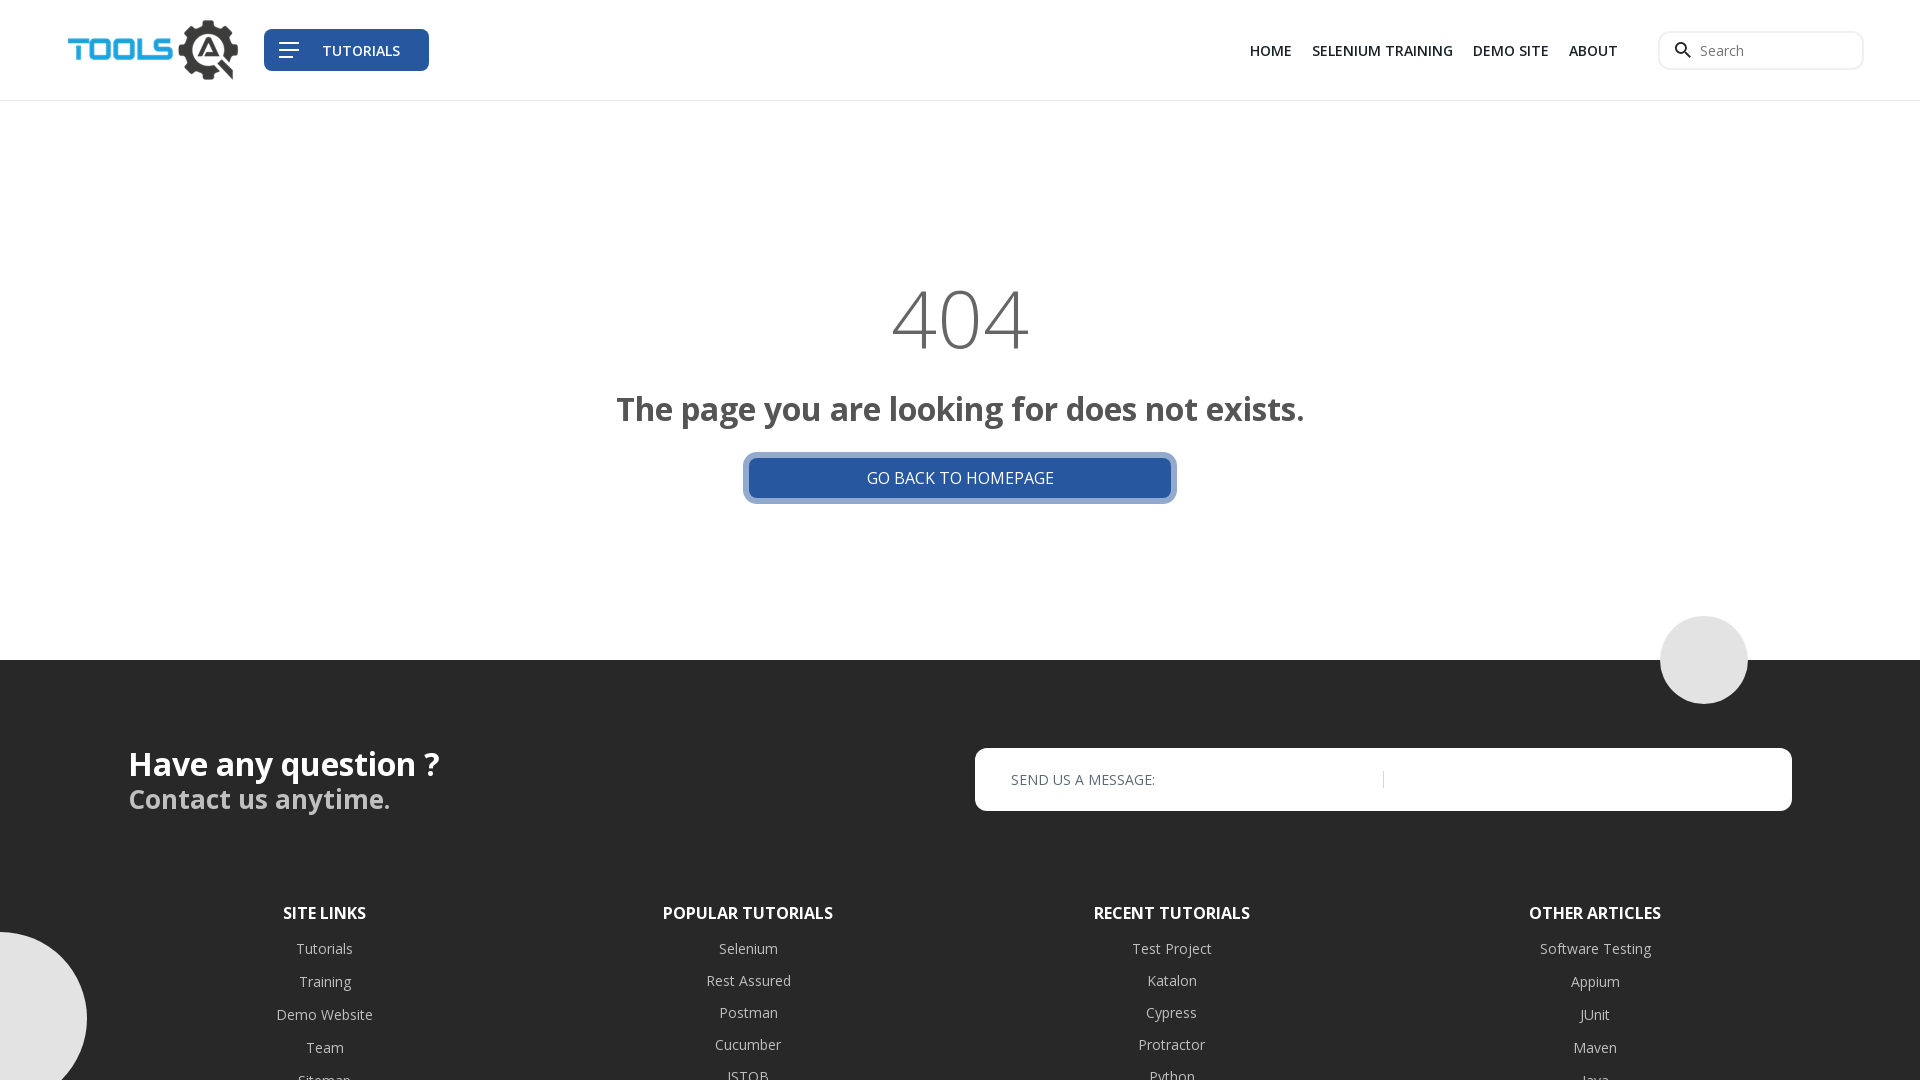

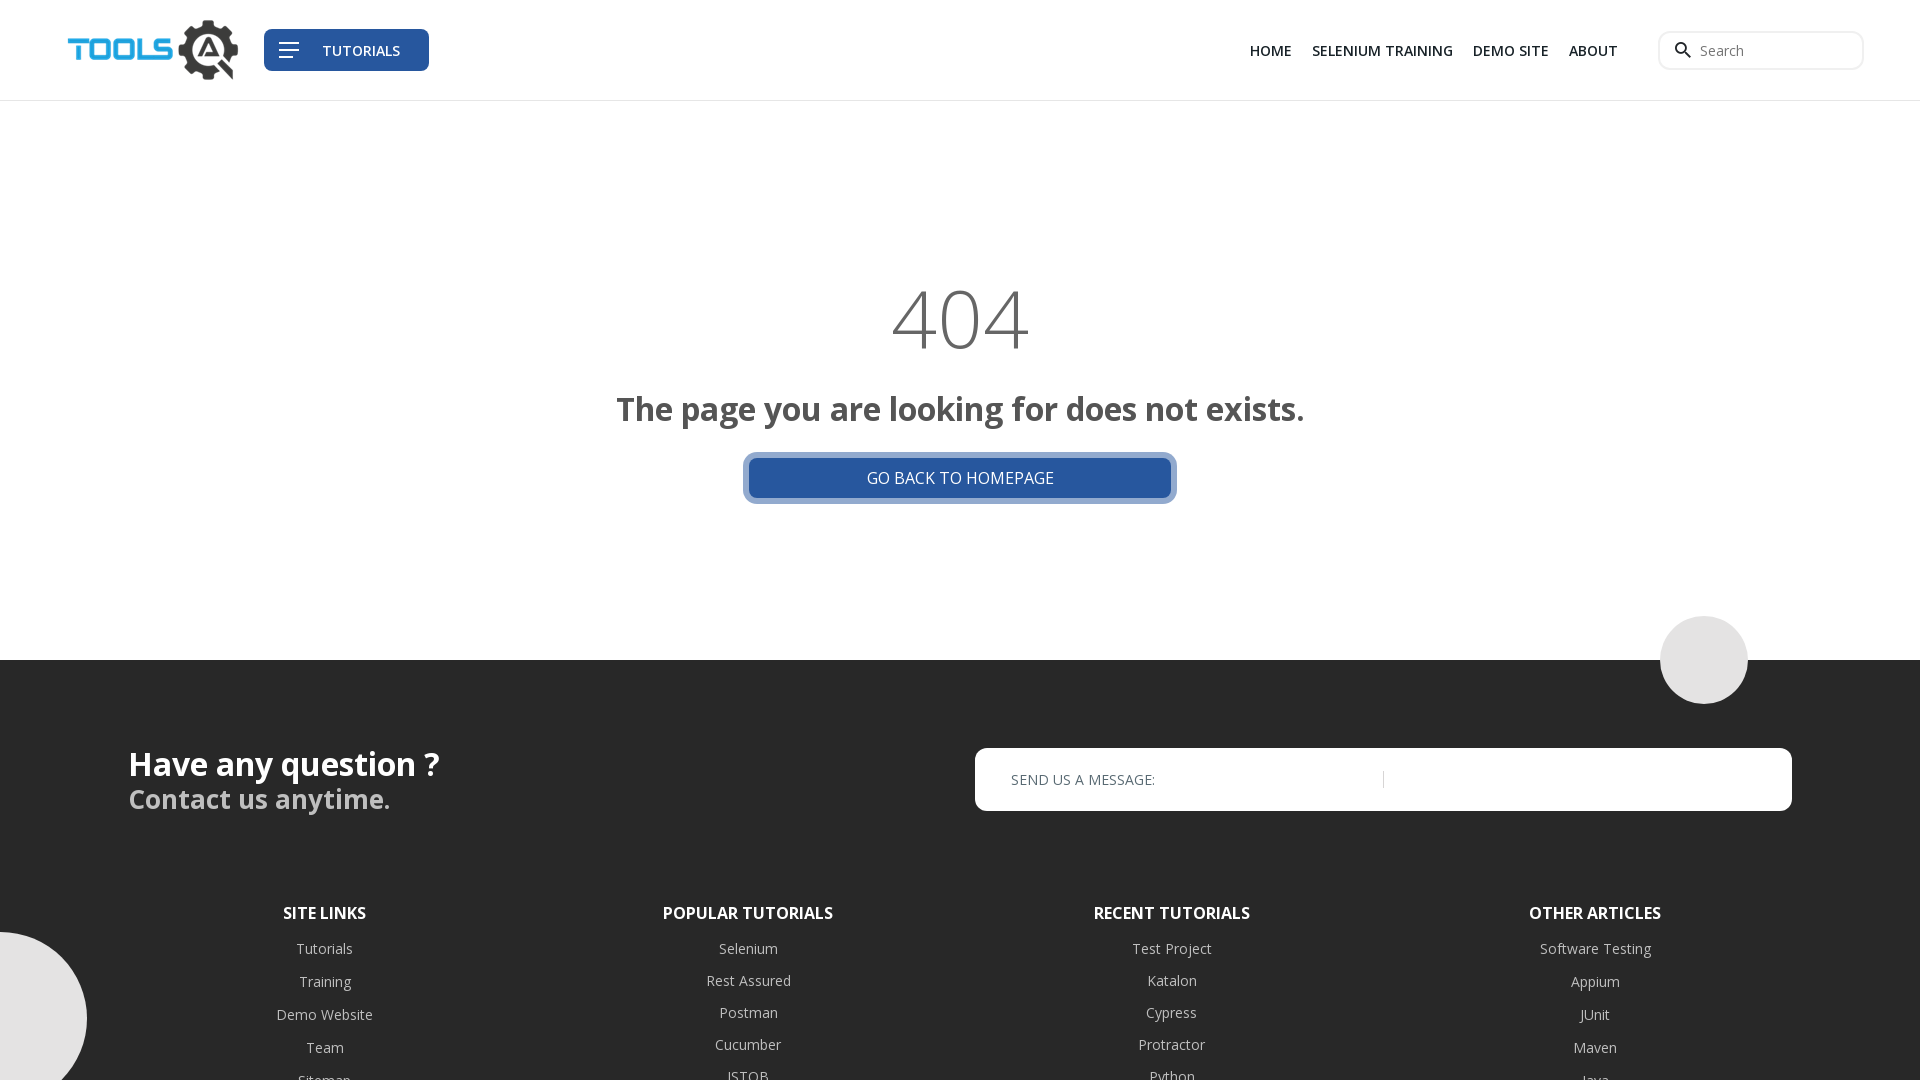